Tests horizontal slider using mouse drag to change the slider value

Starting URL: https://the-internet.herokuapp.com/horizontal_slider

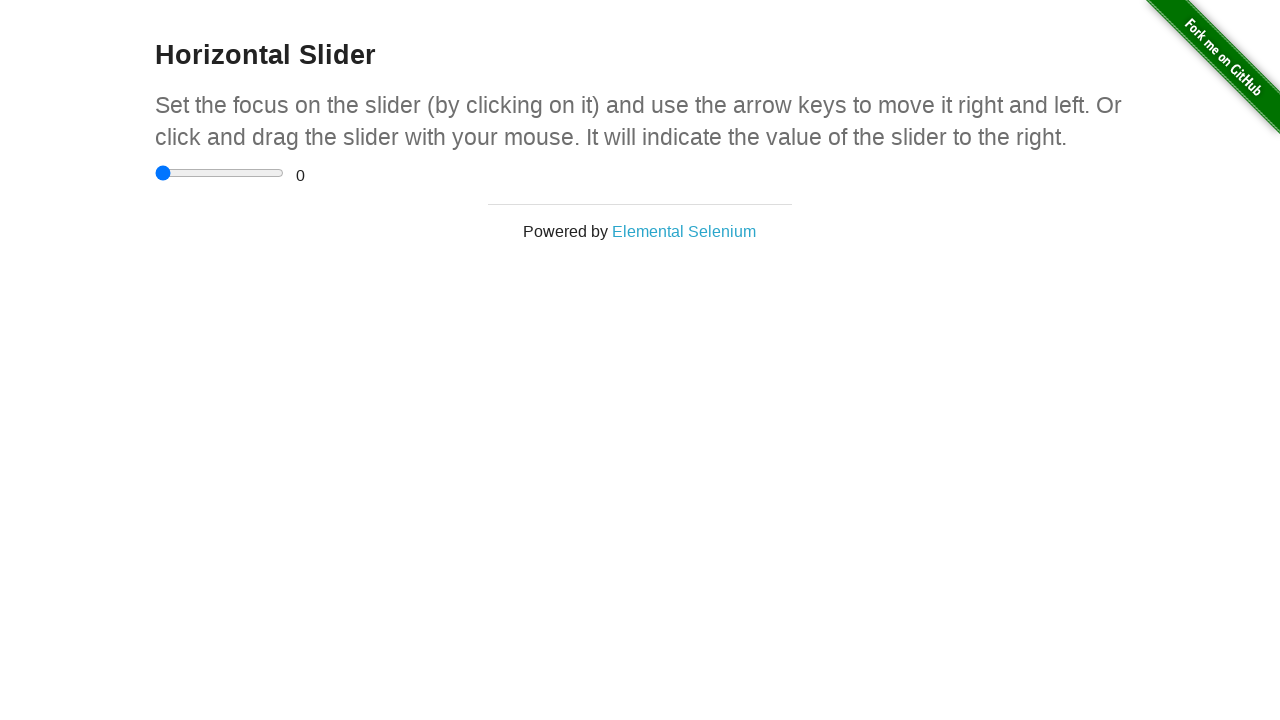

Located horizontal slider element
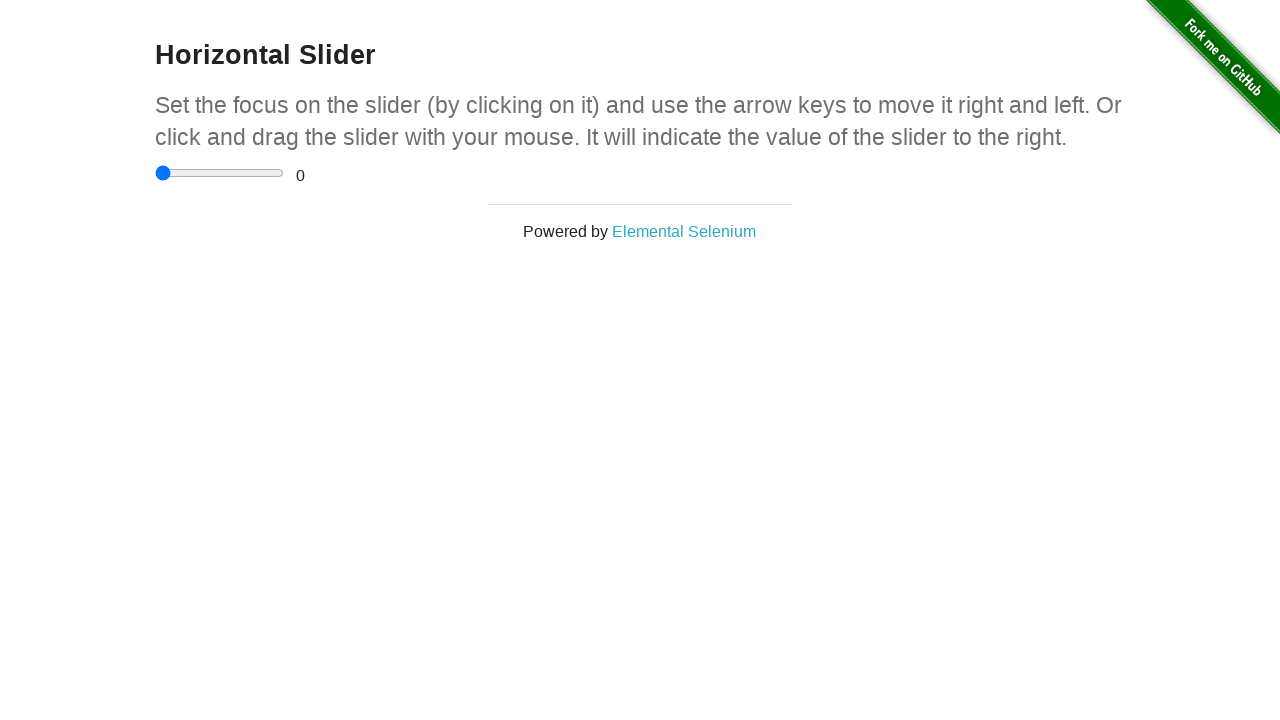

Retrieved slider bounding box coordinates
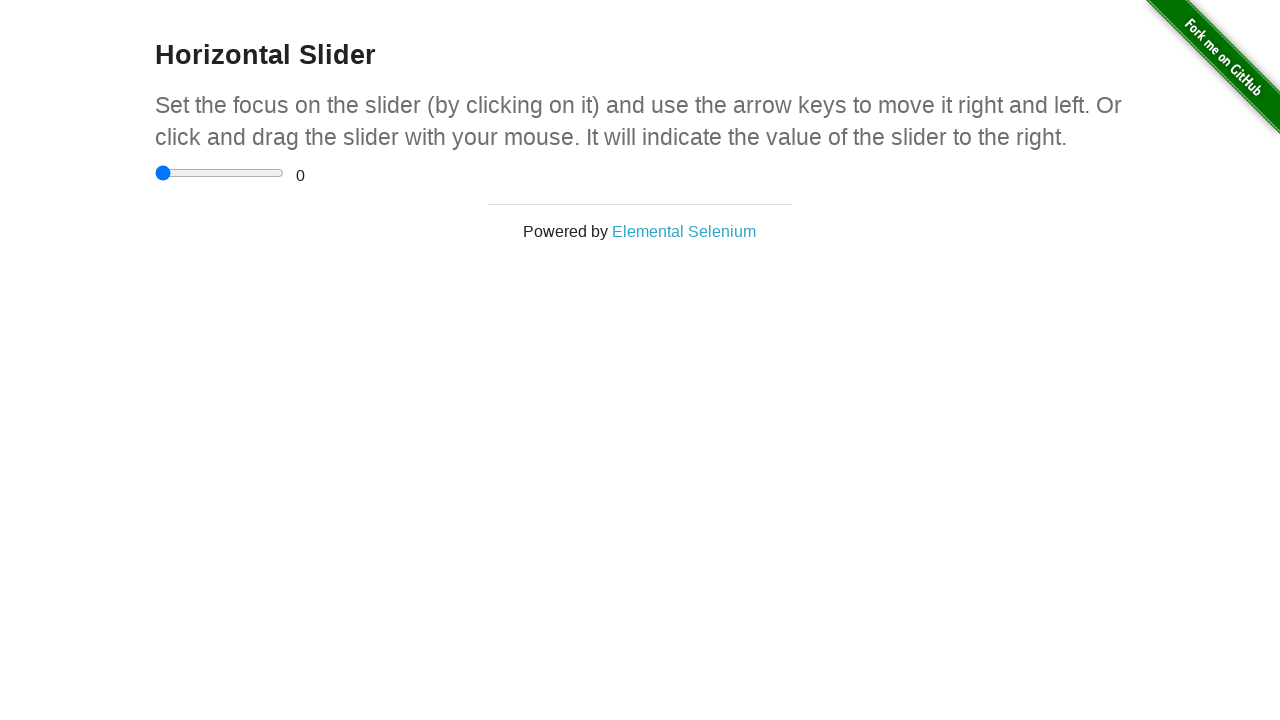

Moved mouse to center of slider at (220, 173)
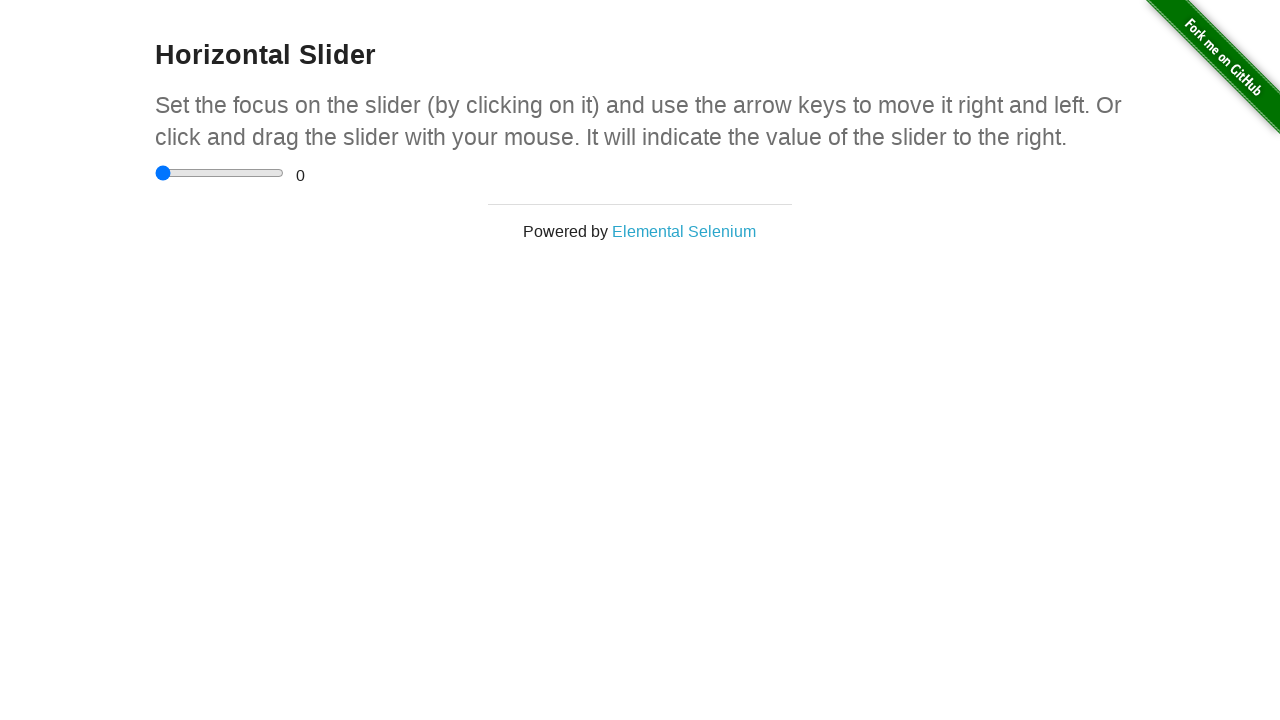

Pressed mouse button down on slider at (220, 173)
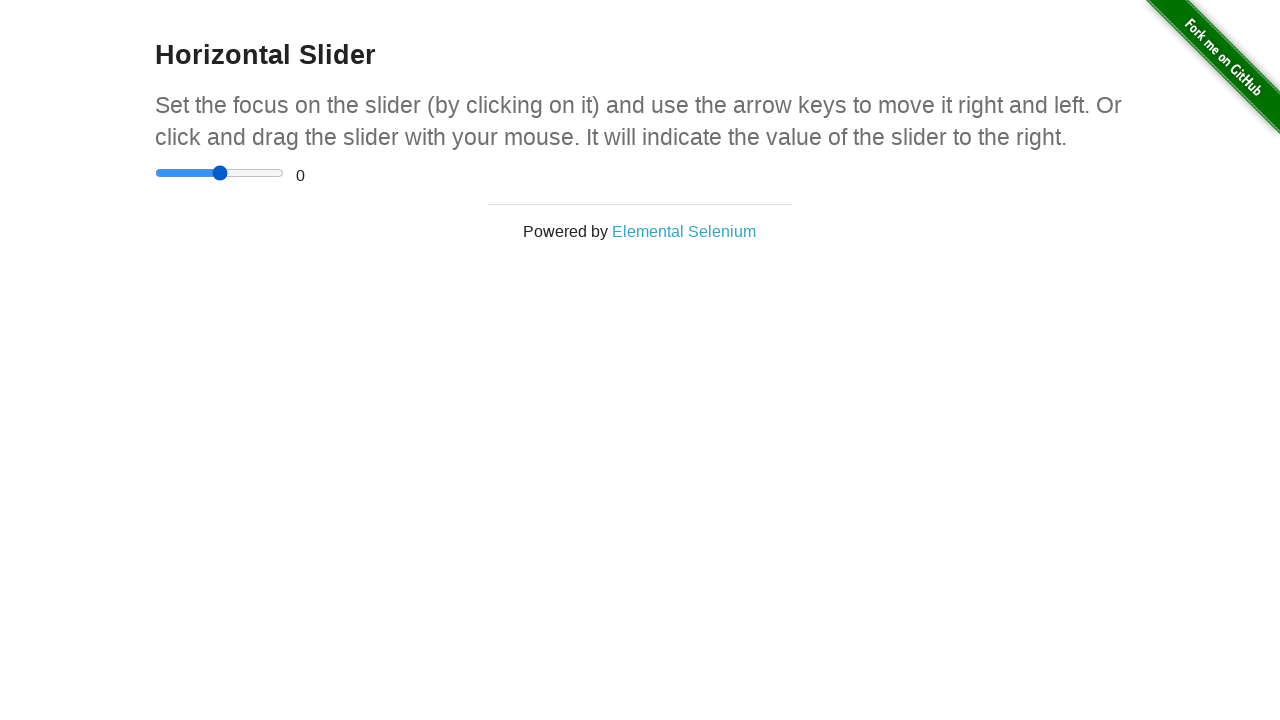

Dragged slider 40 pixels to the right at (260, 173)
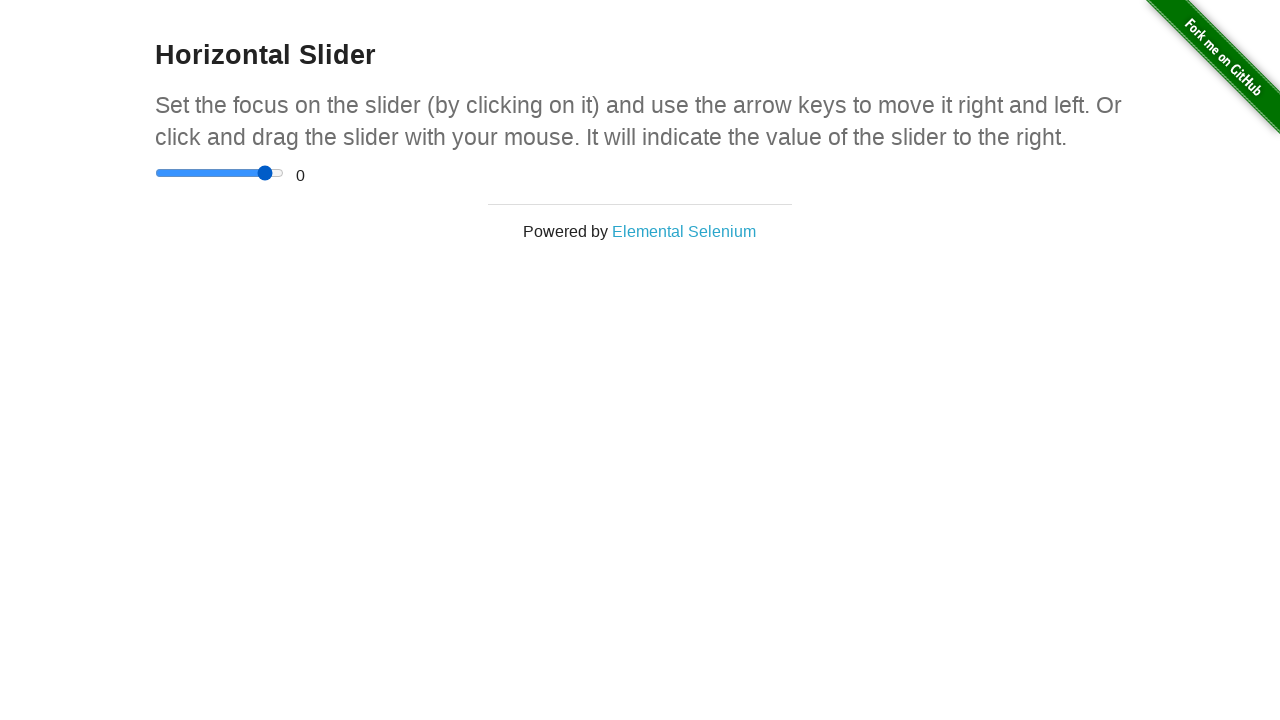

Released mouse button to complete slider drag at (260, 173)
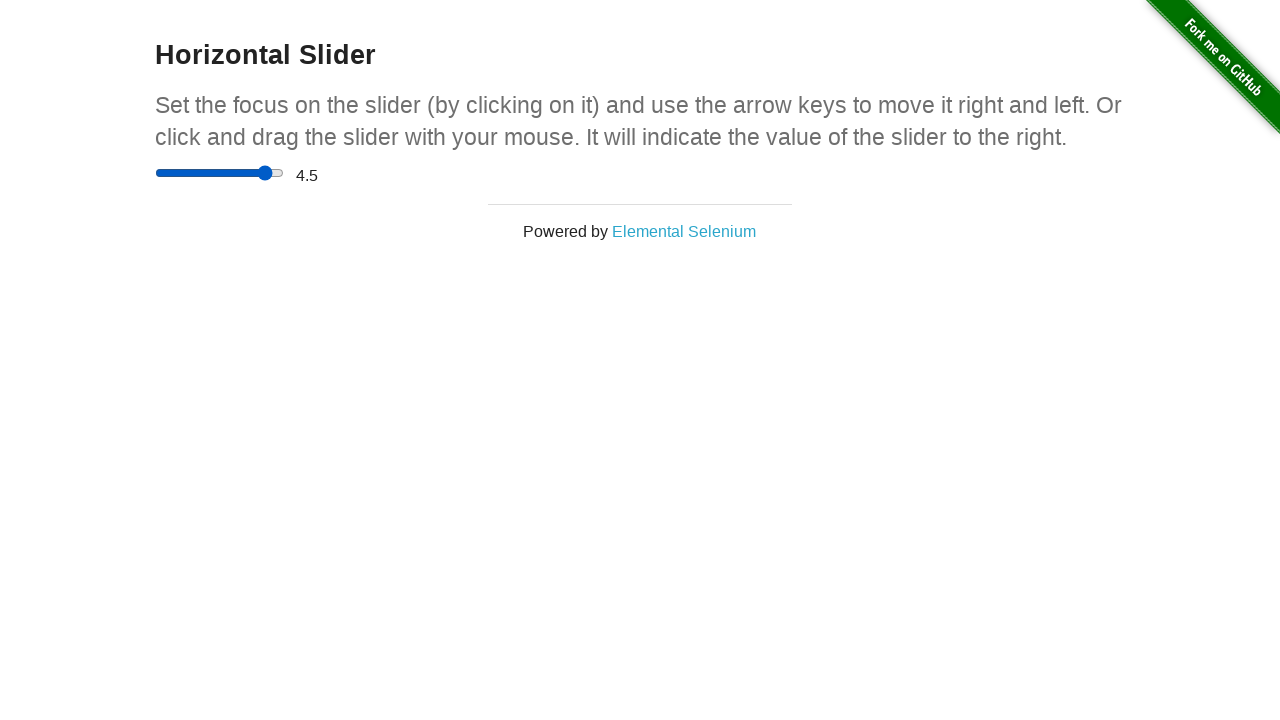

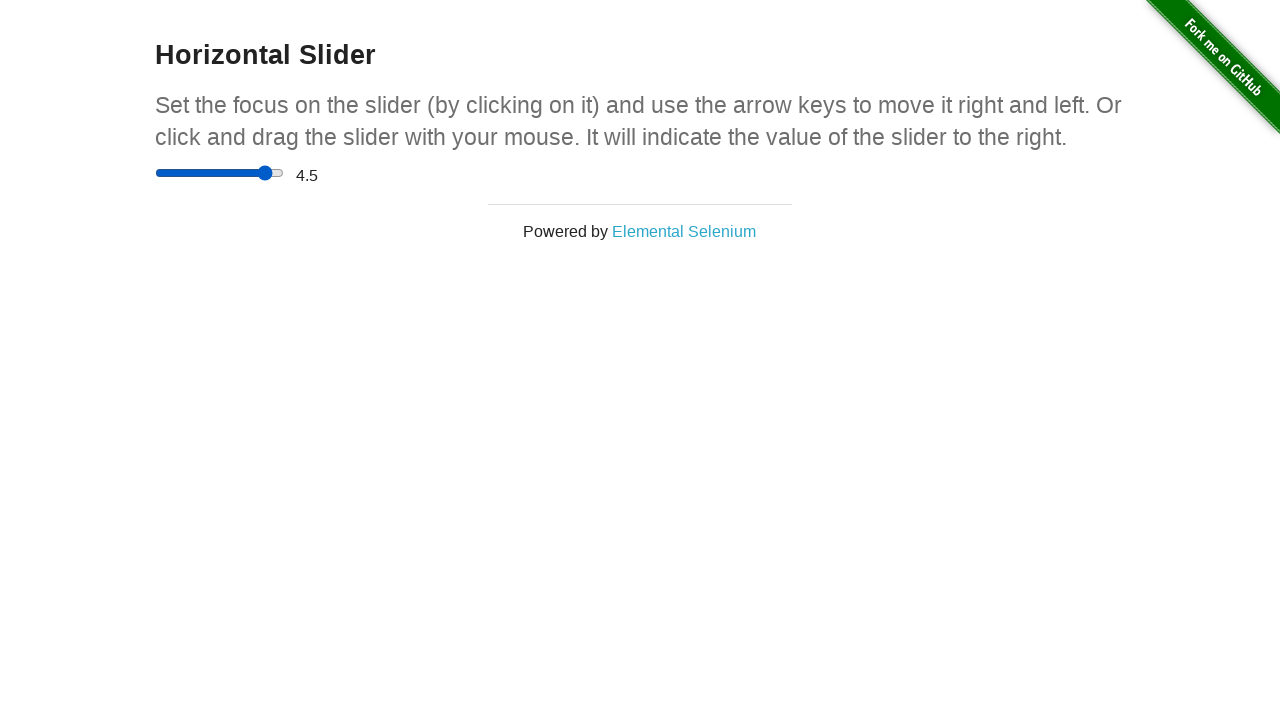